Tests number input field decrement functionality by entering a value and pressing the down arrow key to decrease it

Starting URL: https://the-internet.herokuapp.com/inputs

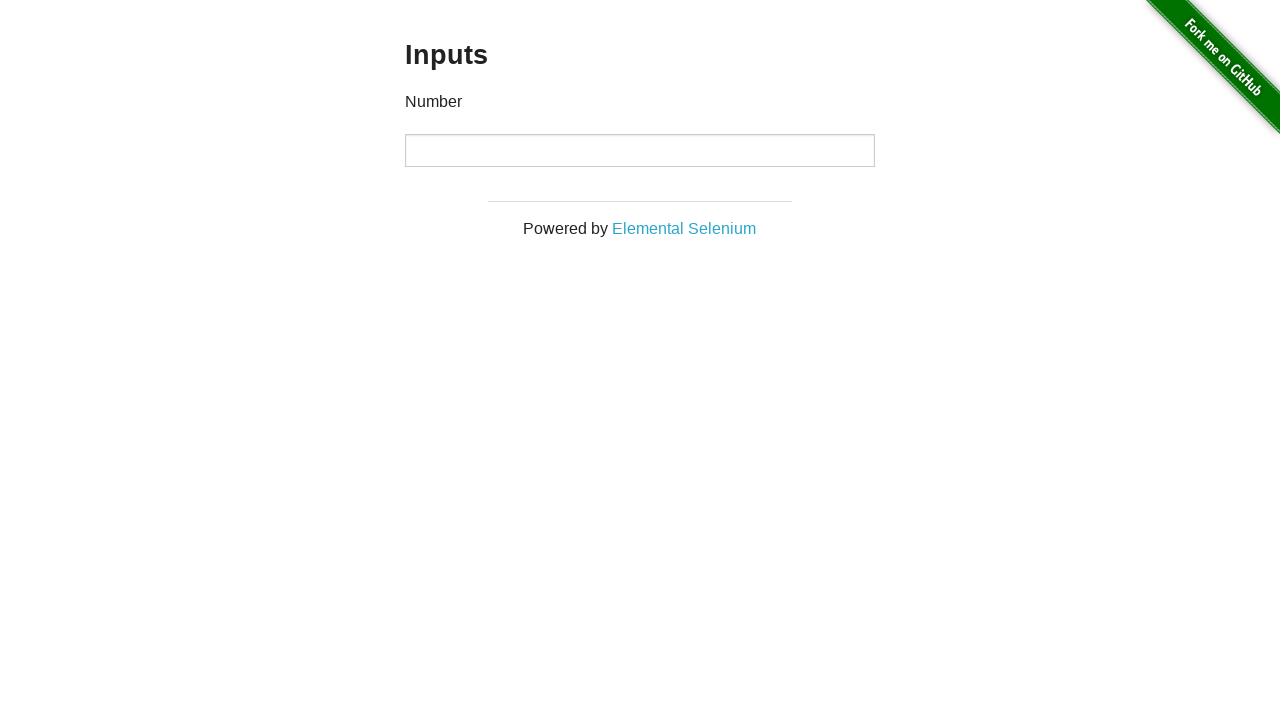

Number input field loaded and is visible
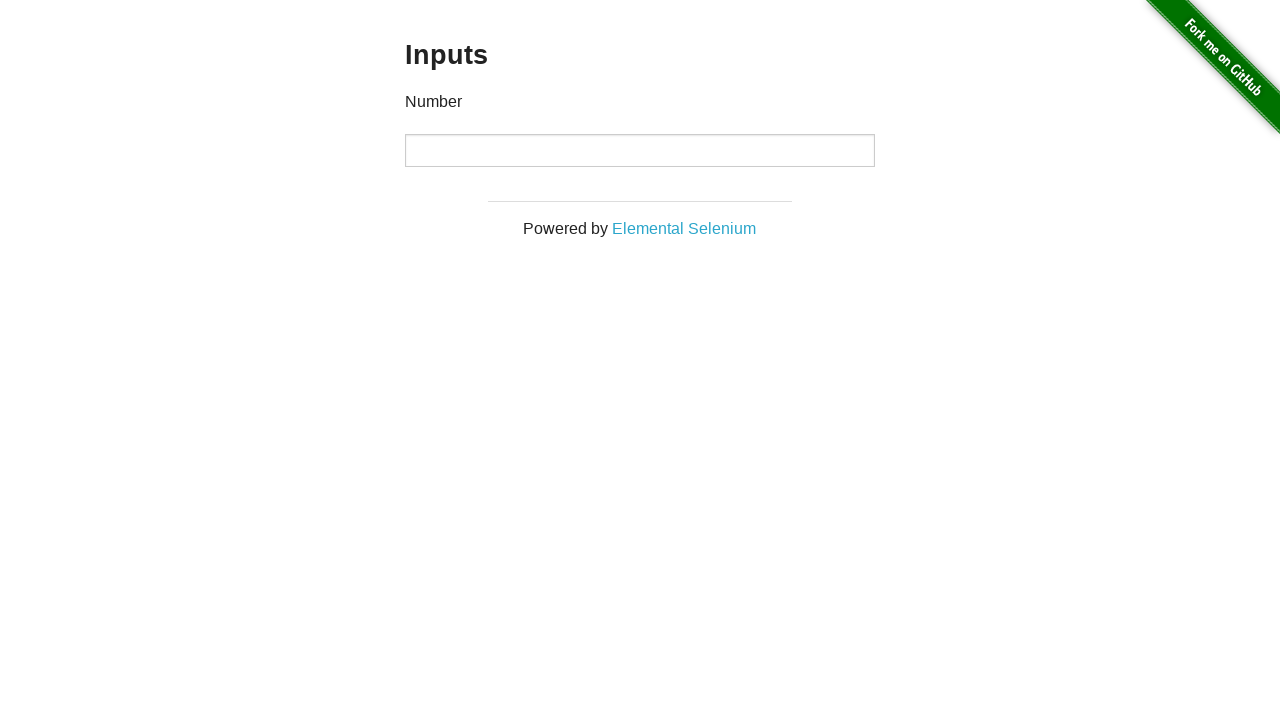

Filled number input field with initial value '0' on xpath=//*[@id="content"]/div/div/div/input
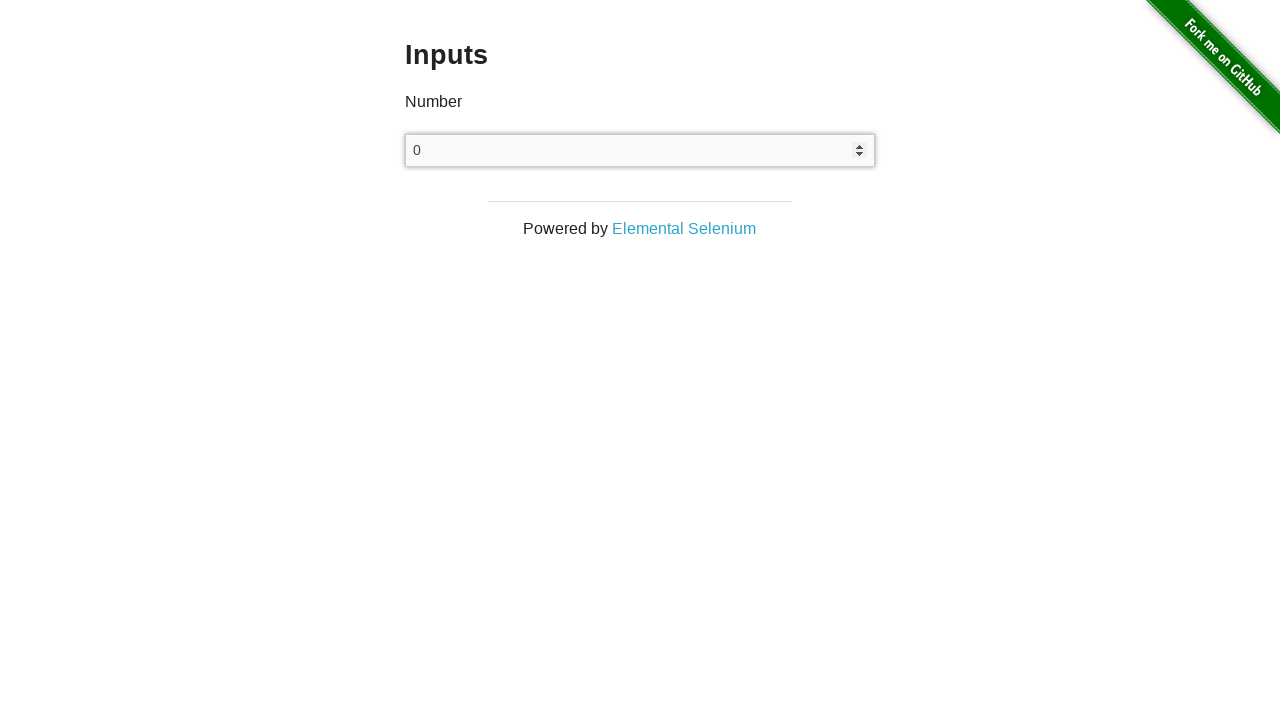

Pressed down arrow key to decrement the value on xpath=//*[@id="content"]/div/div/div/input
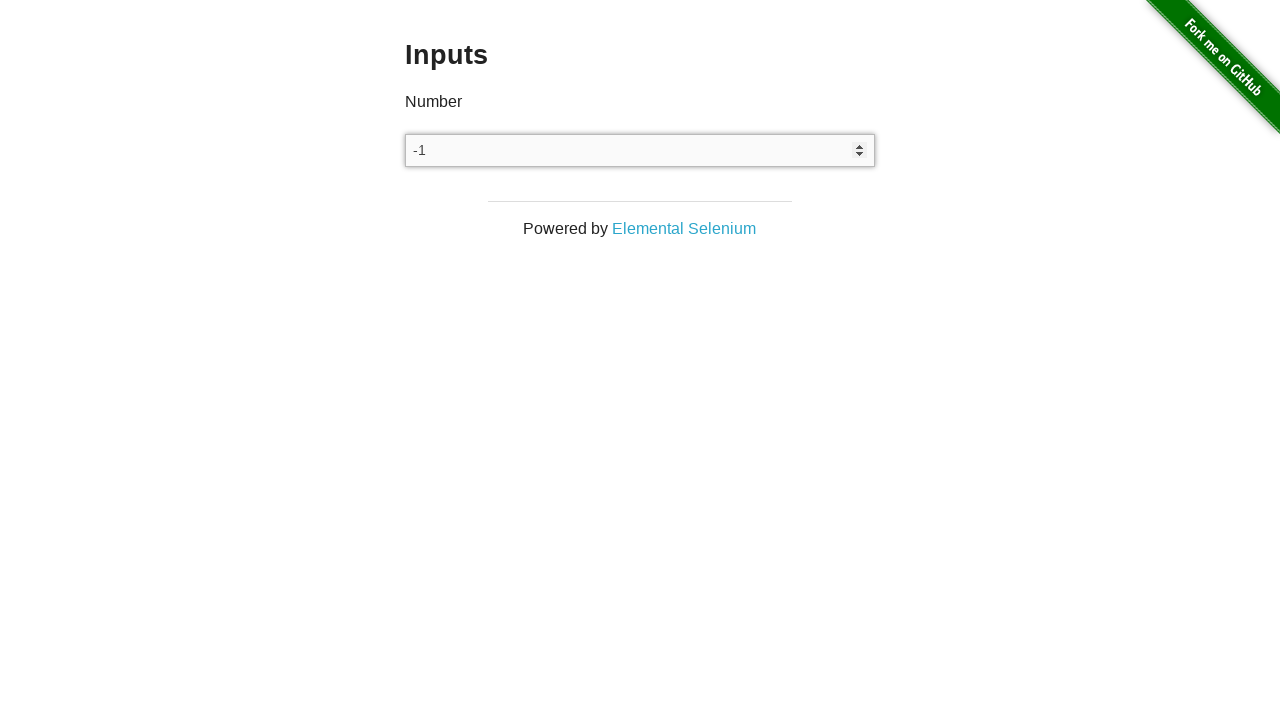

Verified input field value decreased to '-1' after pressing down arrow
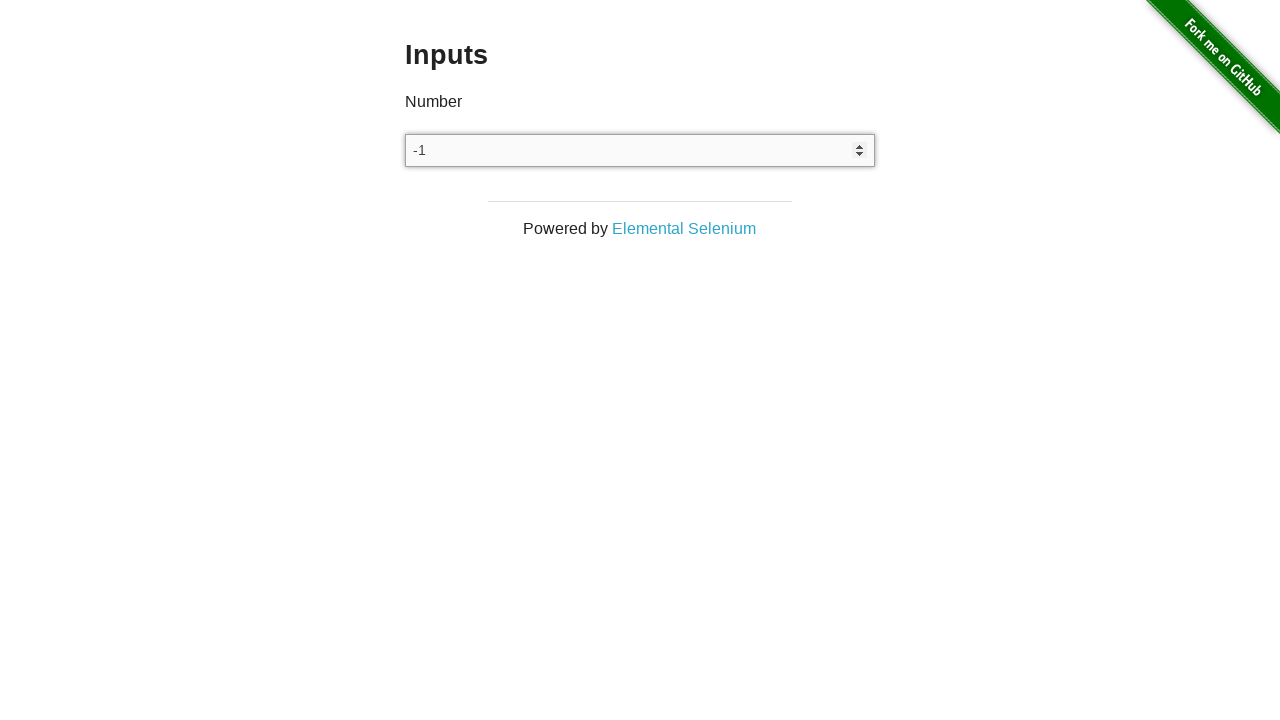

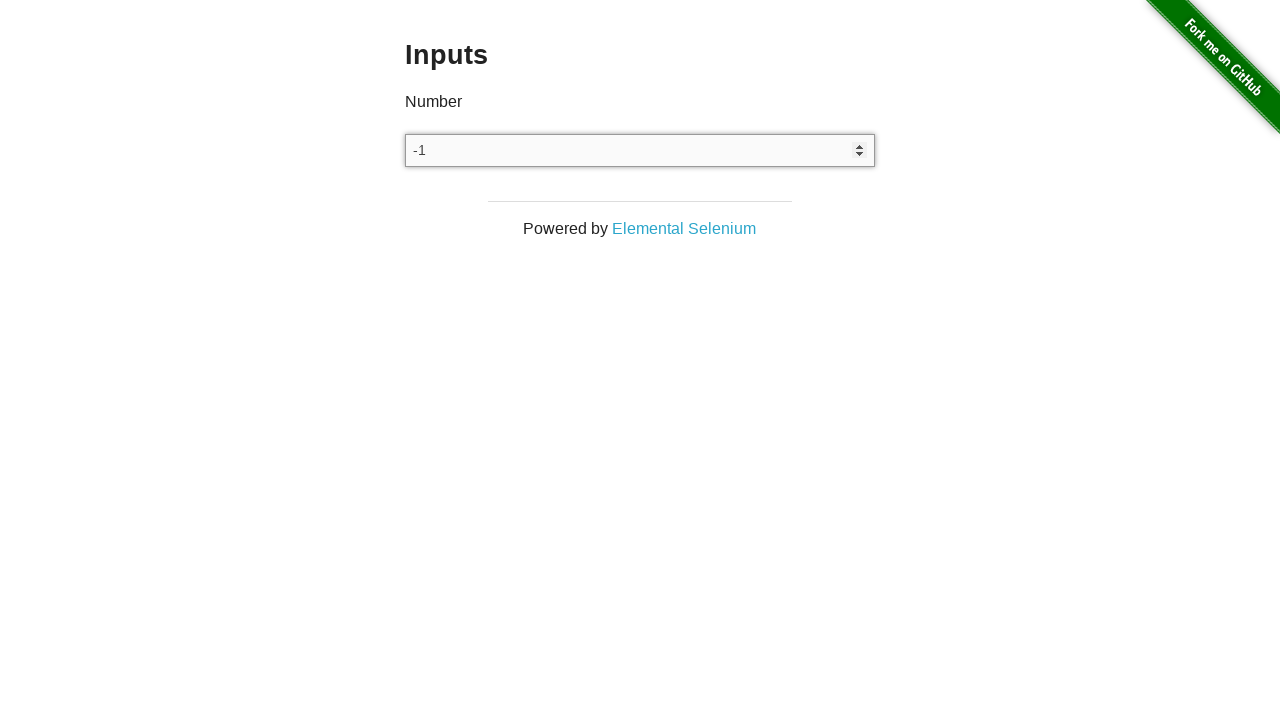